Tests a registration form by filling in required fields (first name, last name, email) and submitting the form, then verifies successful registration by checking for a congratulations message.

Starting URL: http://suninjuly.github.io/registration1.html

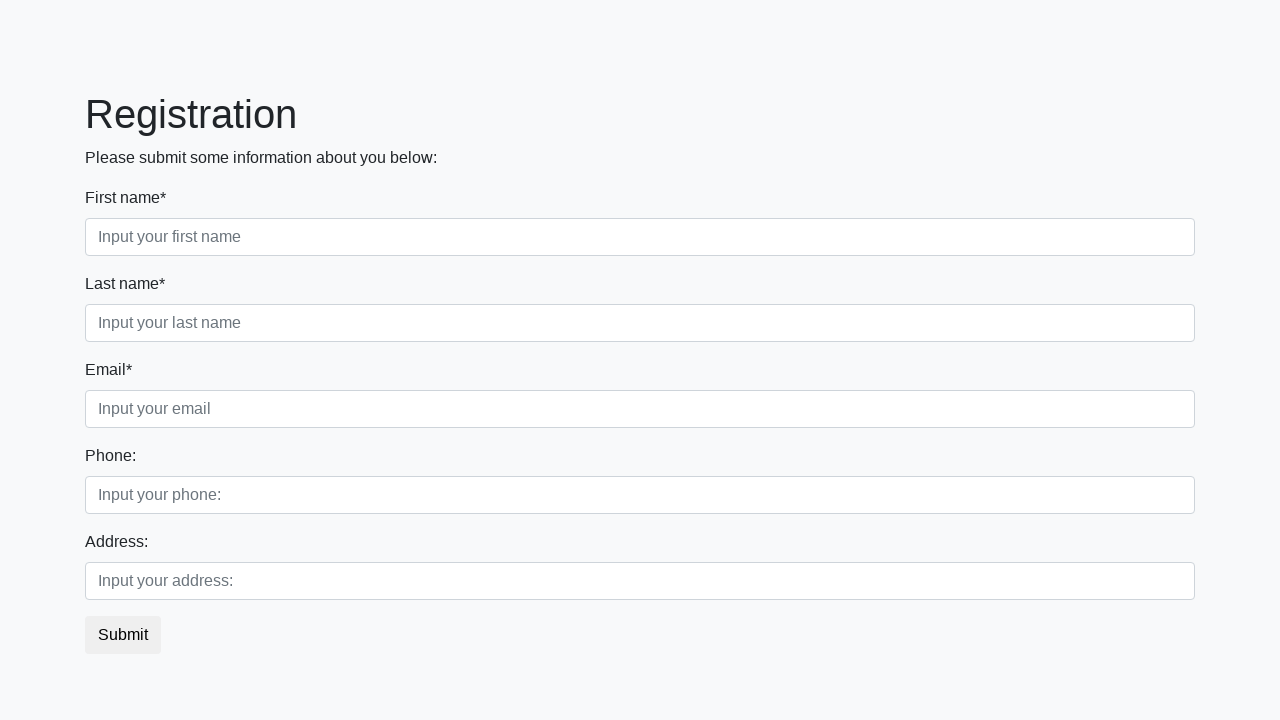

Filled first name field with 'Ivan' on input.form-control.first
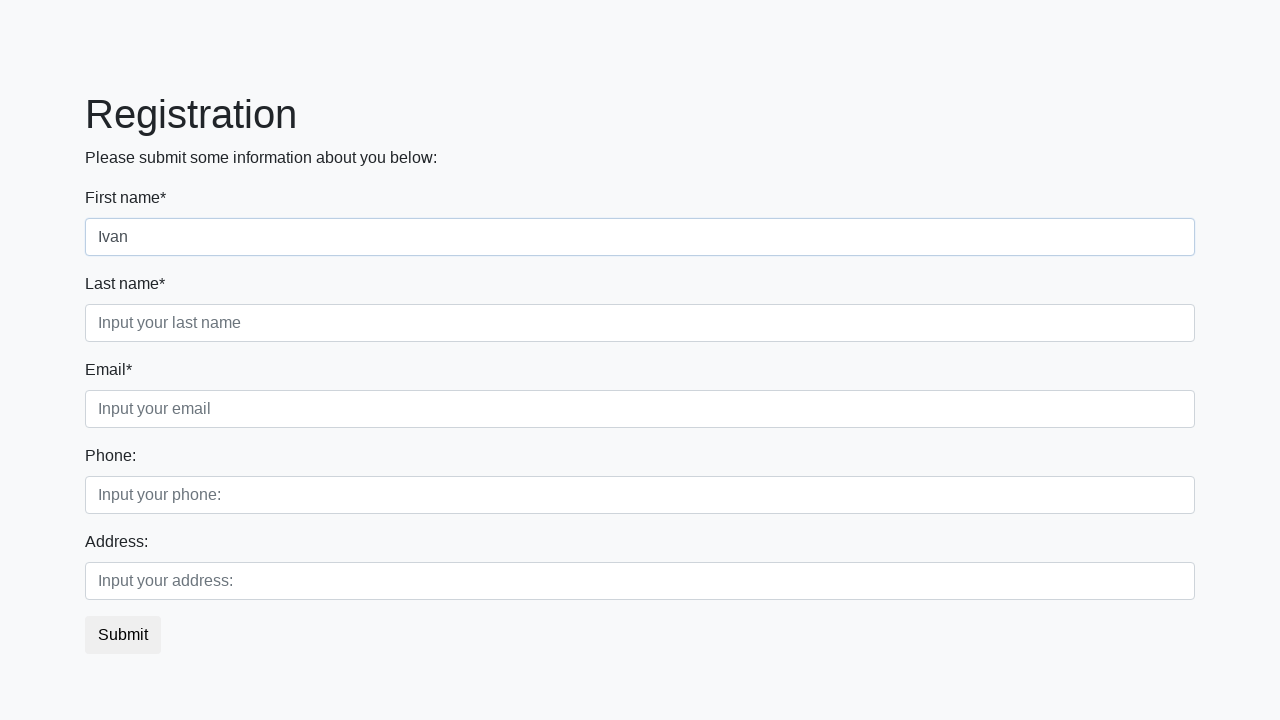

Filled last name field with 'Petrov' on input.form-control.second
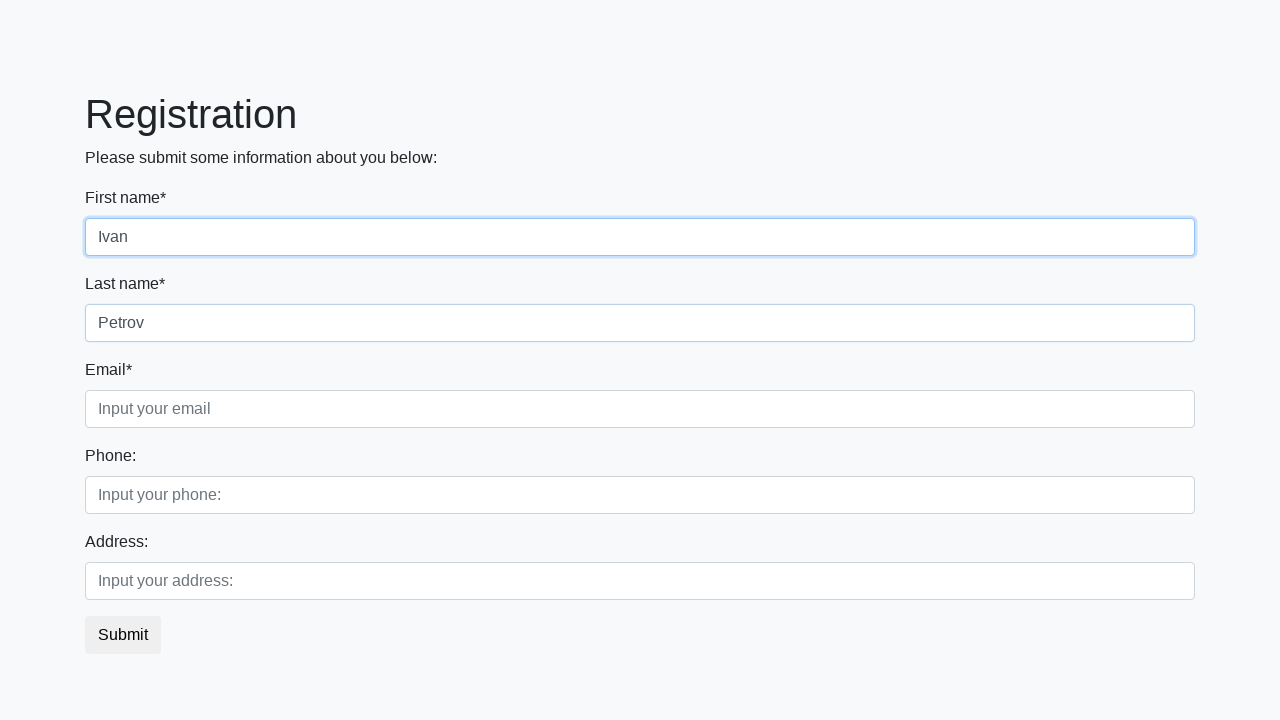

Filled email field with 'Smol@mail.ru' on input.form-control.third
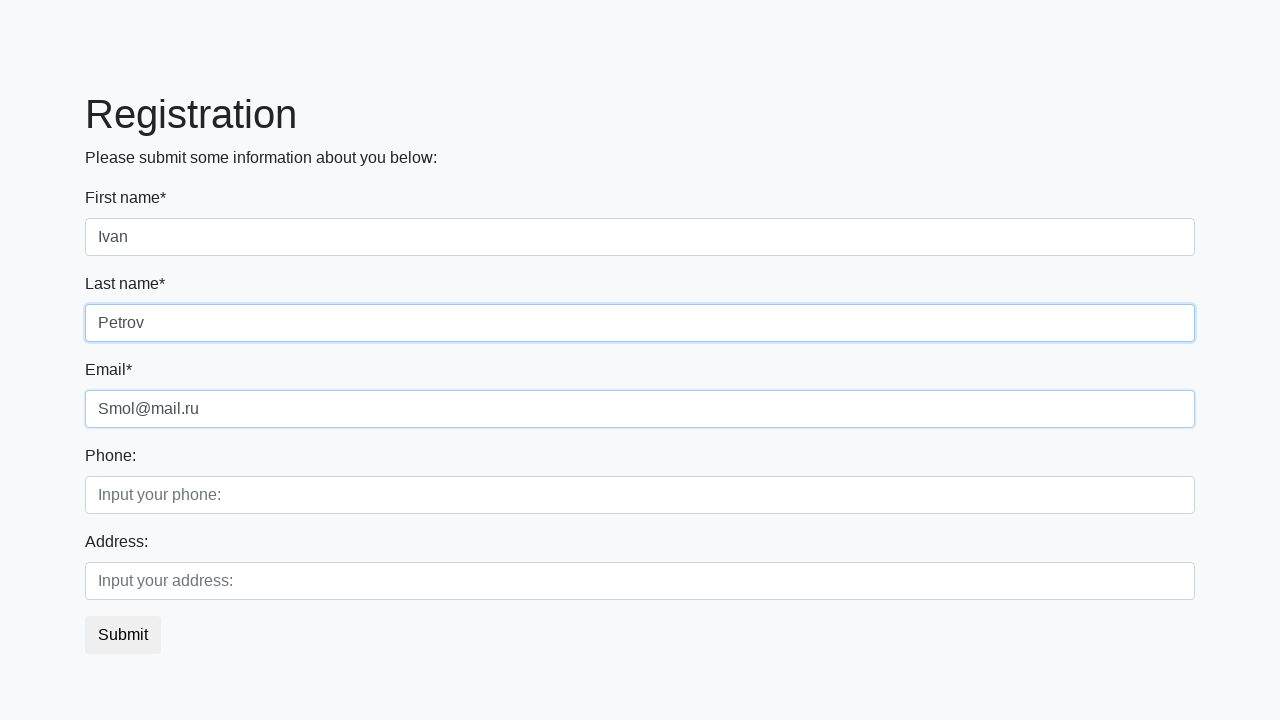

Clicked submit button to register at (123, 635) on button.btn
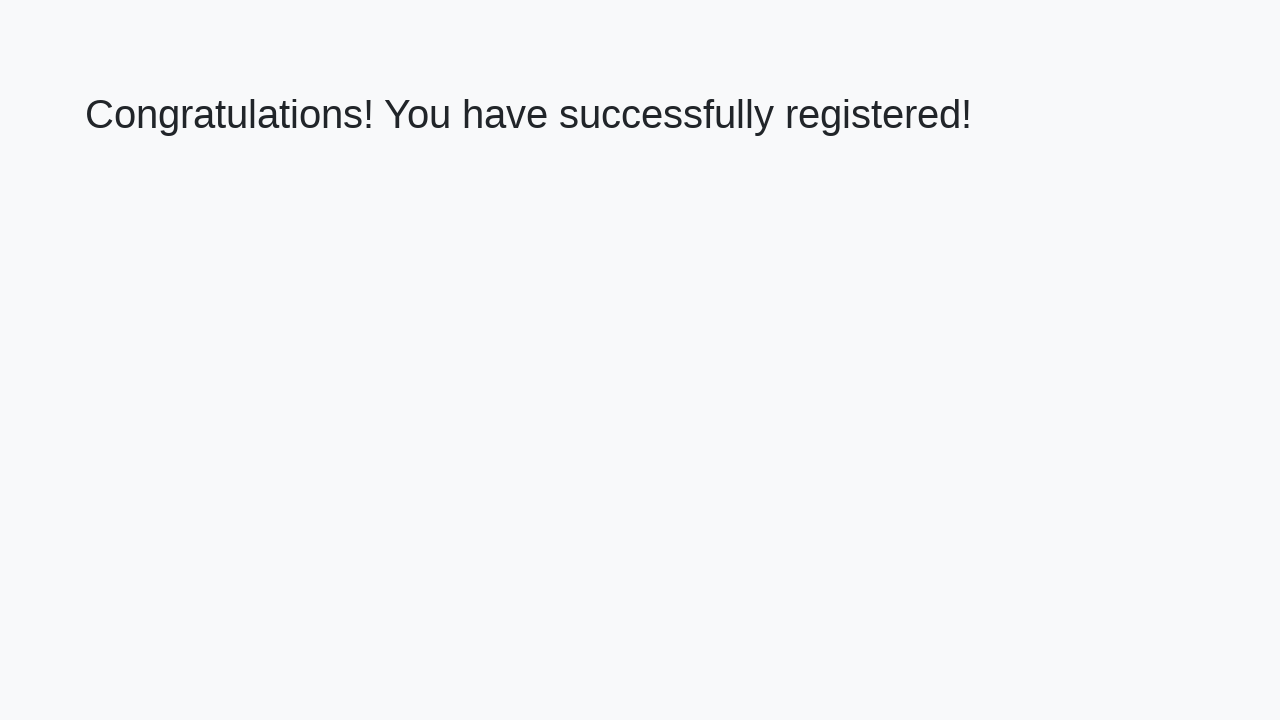

Congratulations message header loaded
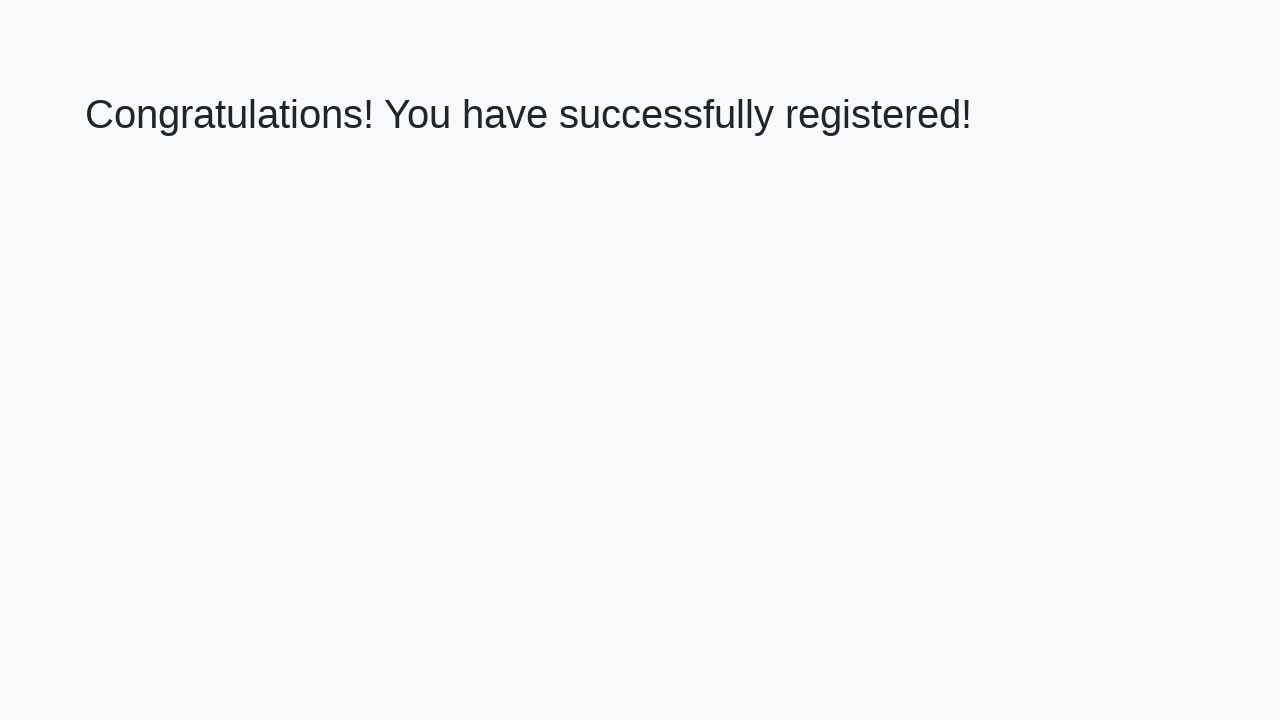

Retrieved congratulations message: 'Congratulations! You have successfully registered!'
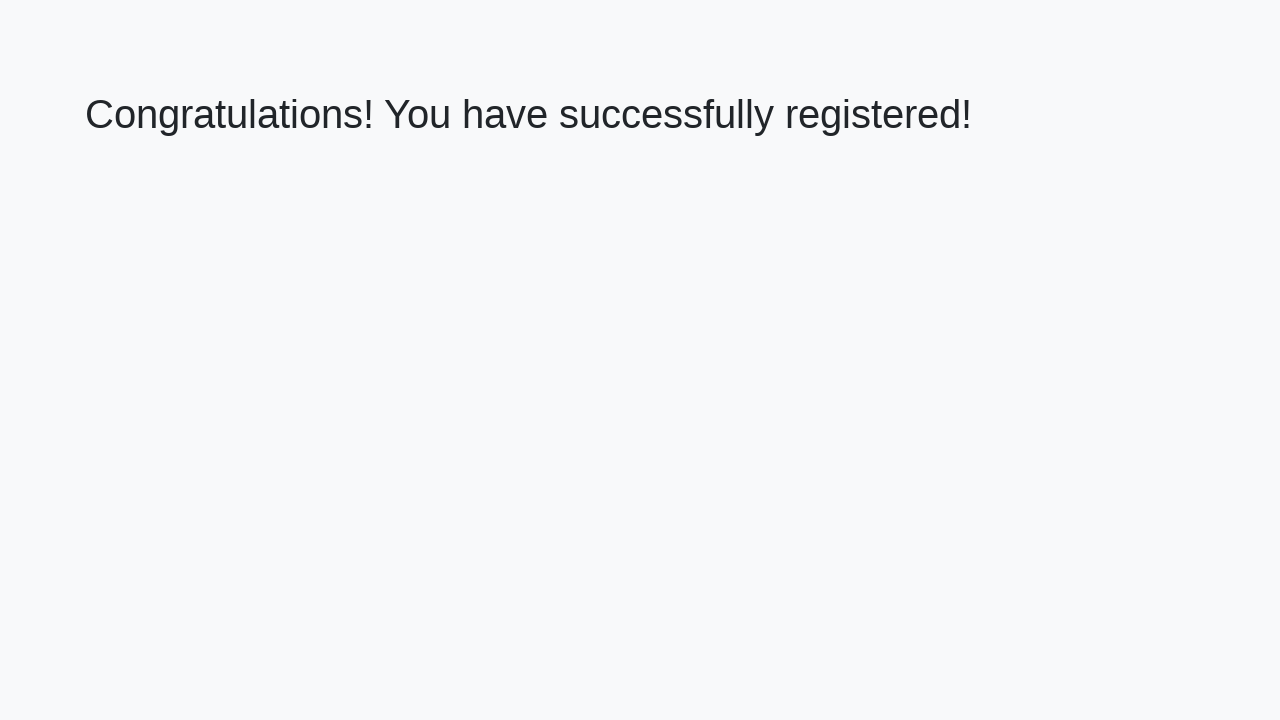

Verified successful registration with correct congratulations message
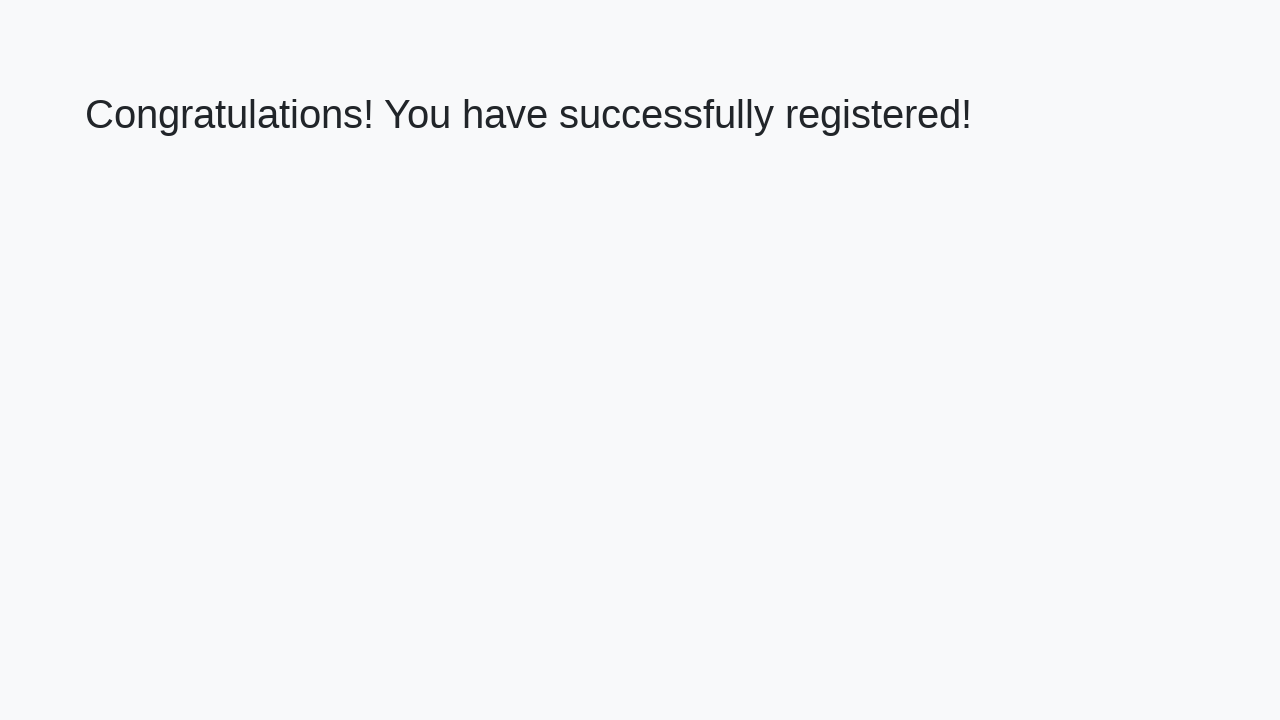

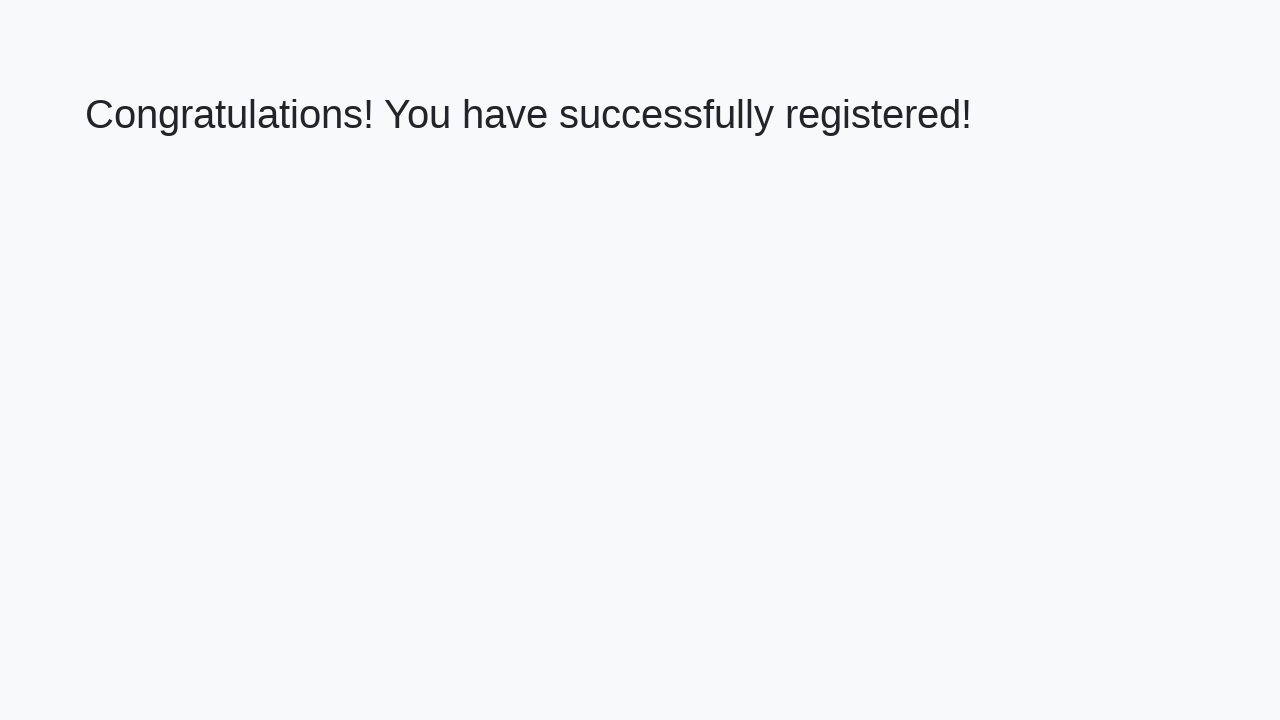